Navigates to a signup page and verifies the page loads by checking the title

Starting URL: https://signup-qa1.sagasoft.xyz/

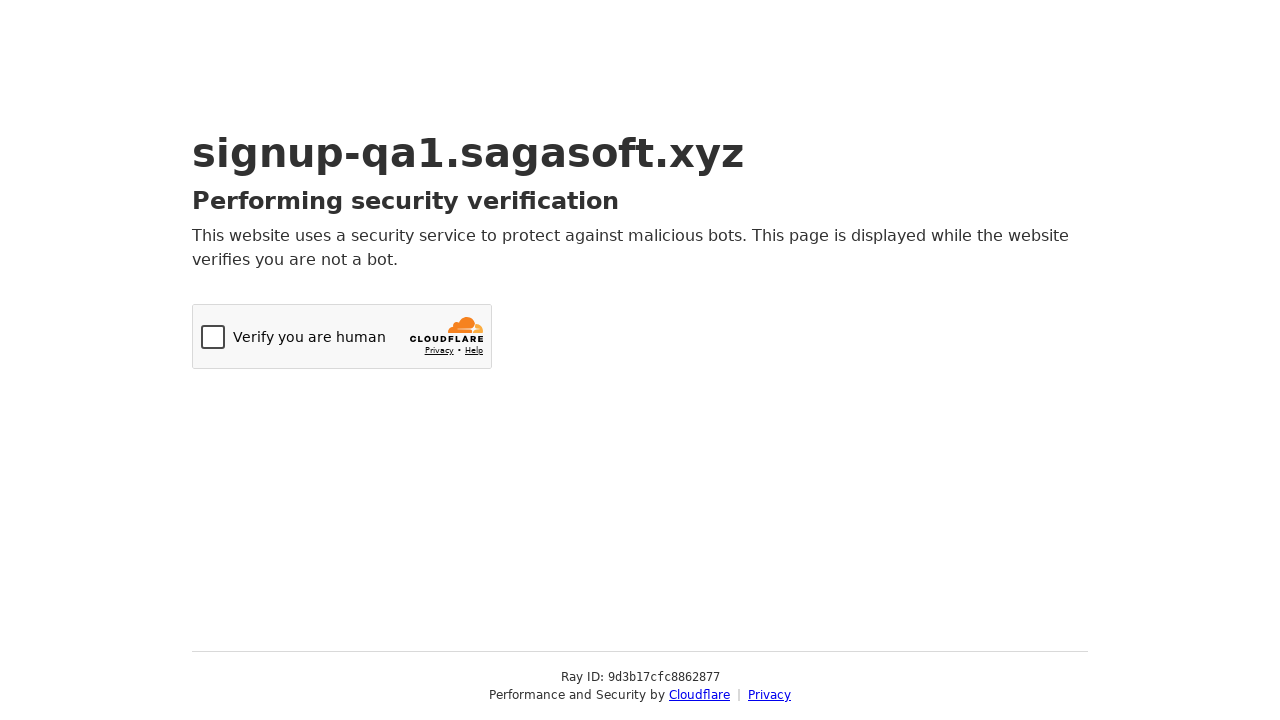

Navigated to signup page at https://signup-qa1.sagasoft.xyz/
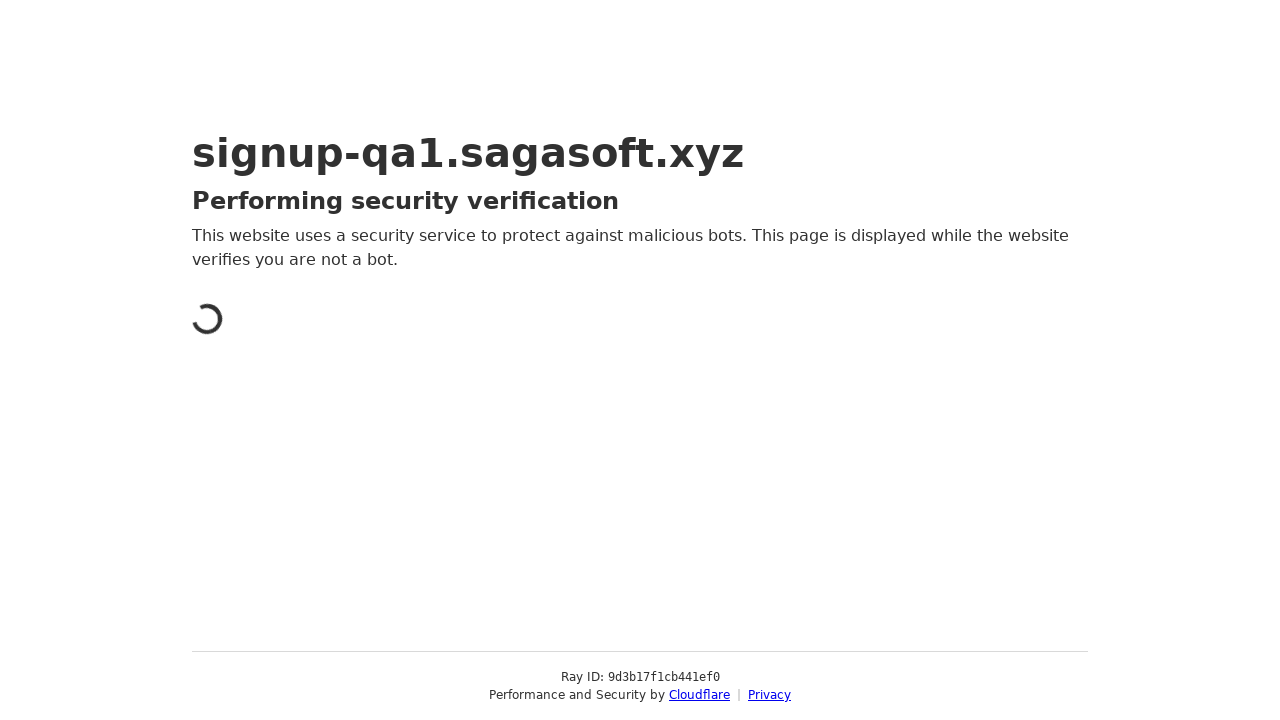

Retrieved page title: Just a moment...
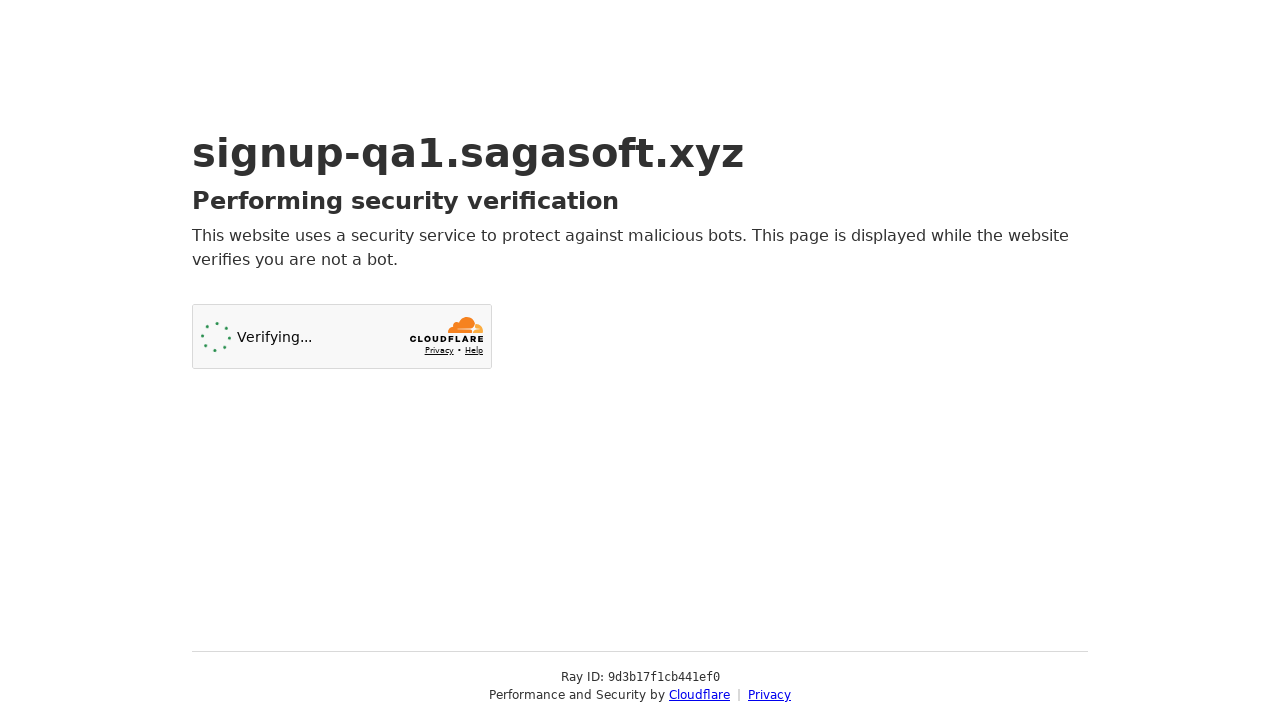

Waited for page to reach networkidle state
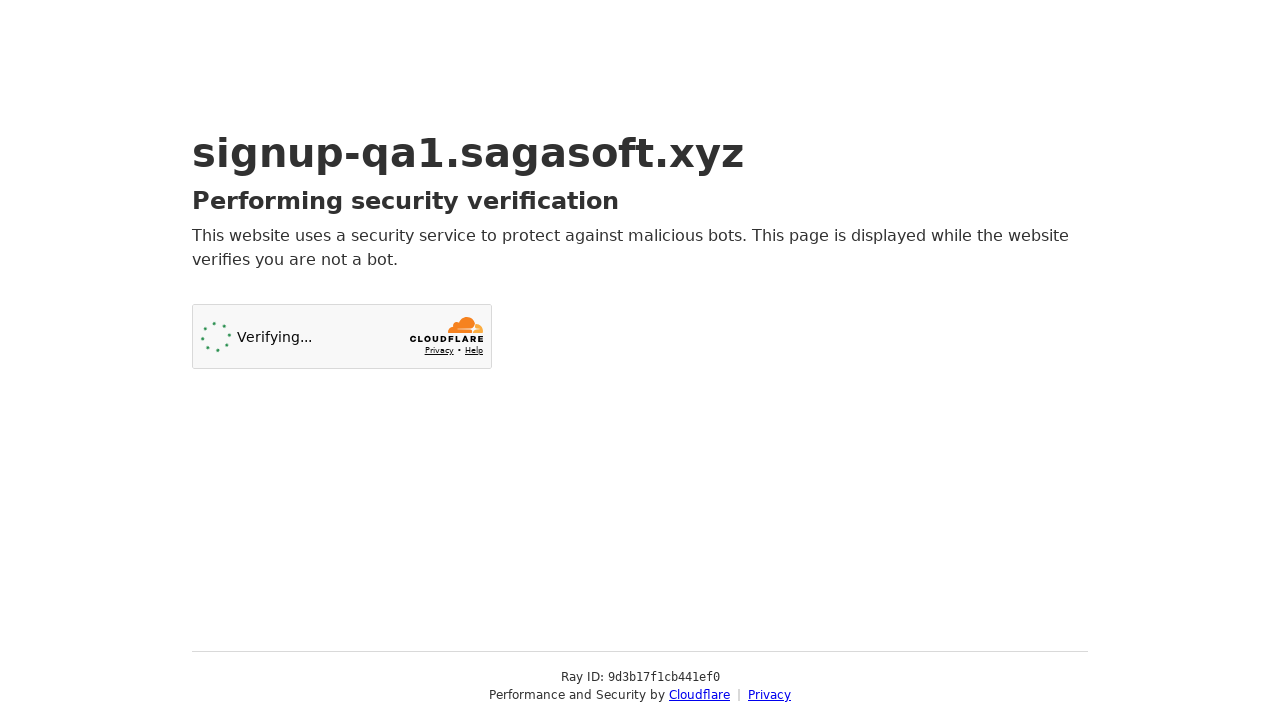

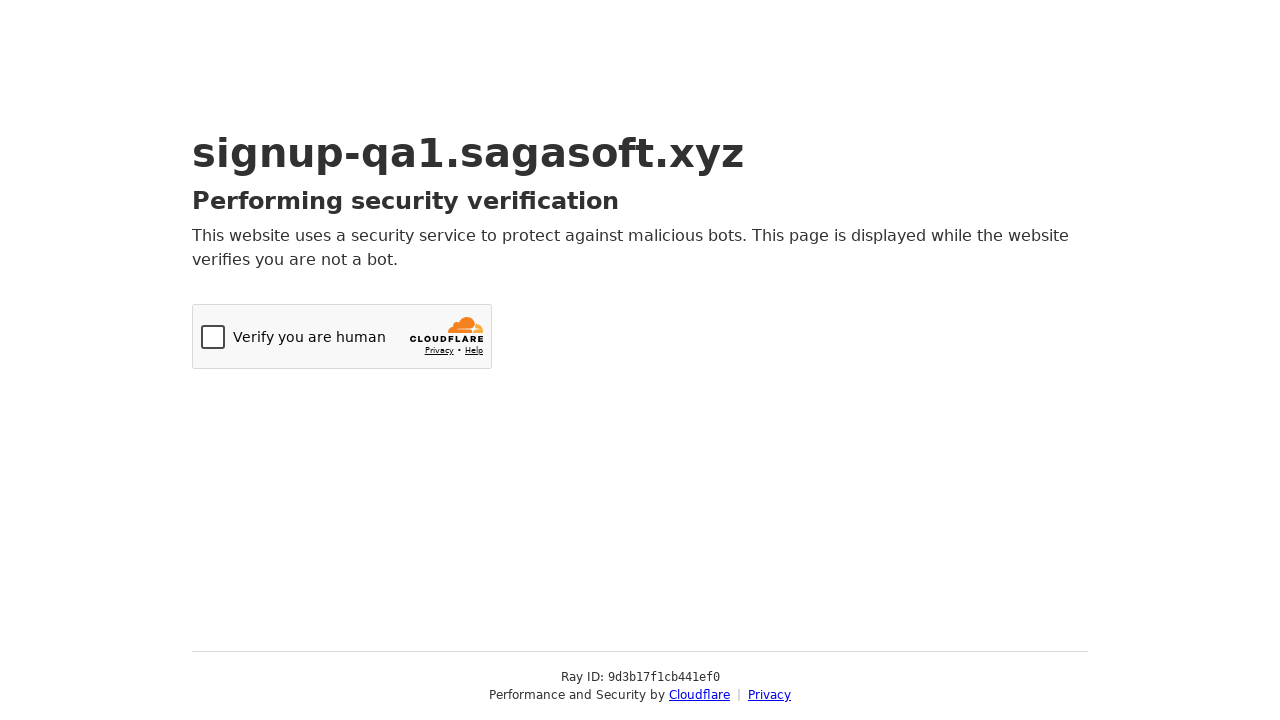